Tests calendar date picker functionality by selecting March 23, 2027 through navigating year, month, and day selectors

Starting URL: https://rahulshettyacademy.com/seleniumPractise/#/offers

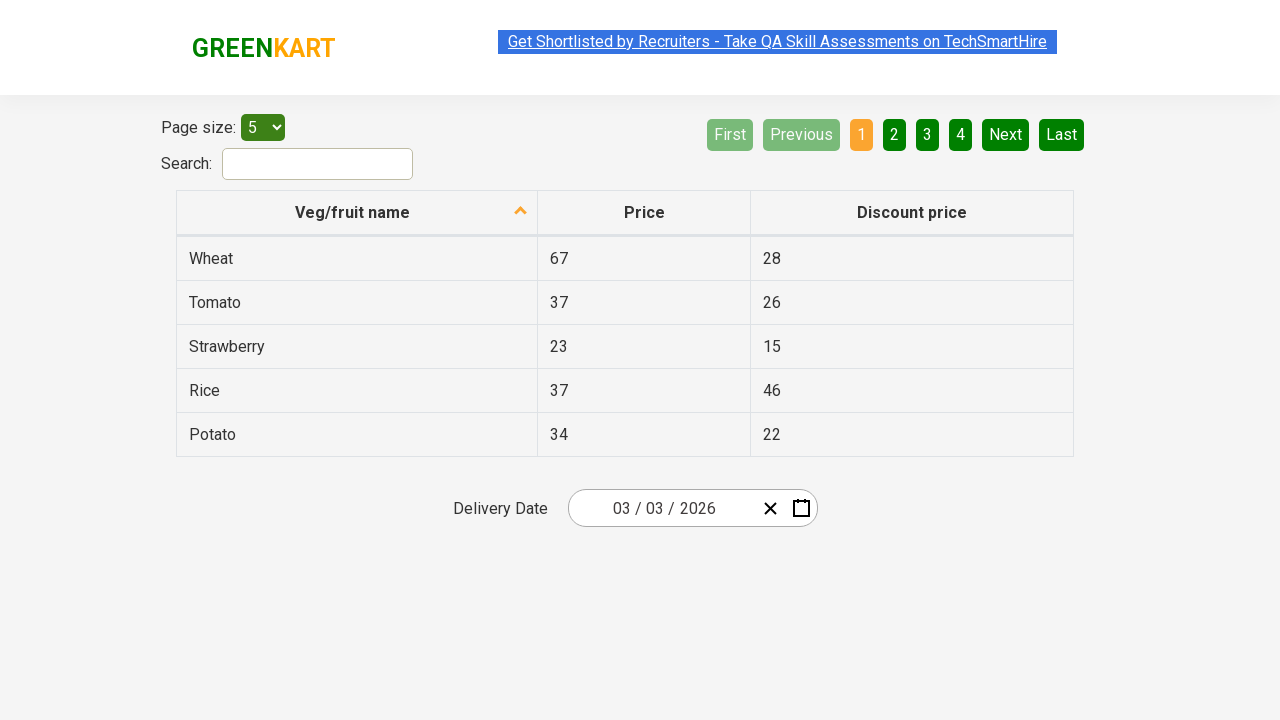

Clicked date picker input group to open calendar at (662, 508) on .react-date-picker__inputGroup
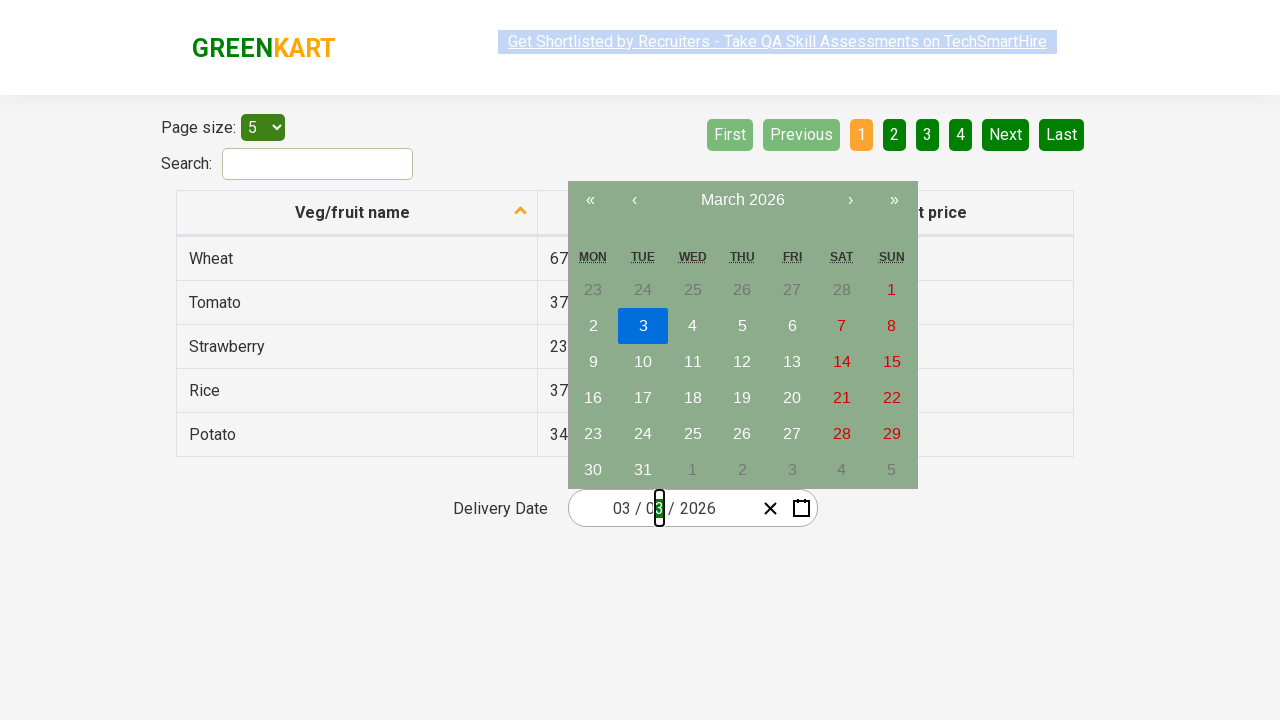

Clicked navigation label to navigate to month view at (742, 200) on .react-calendar__navigation__label
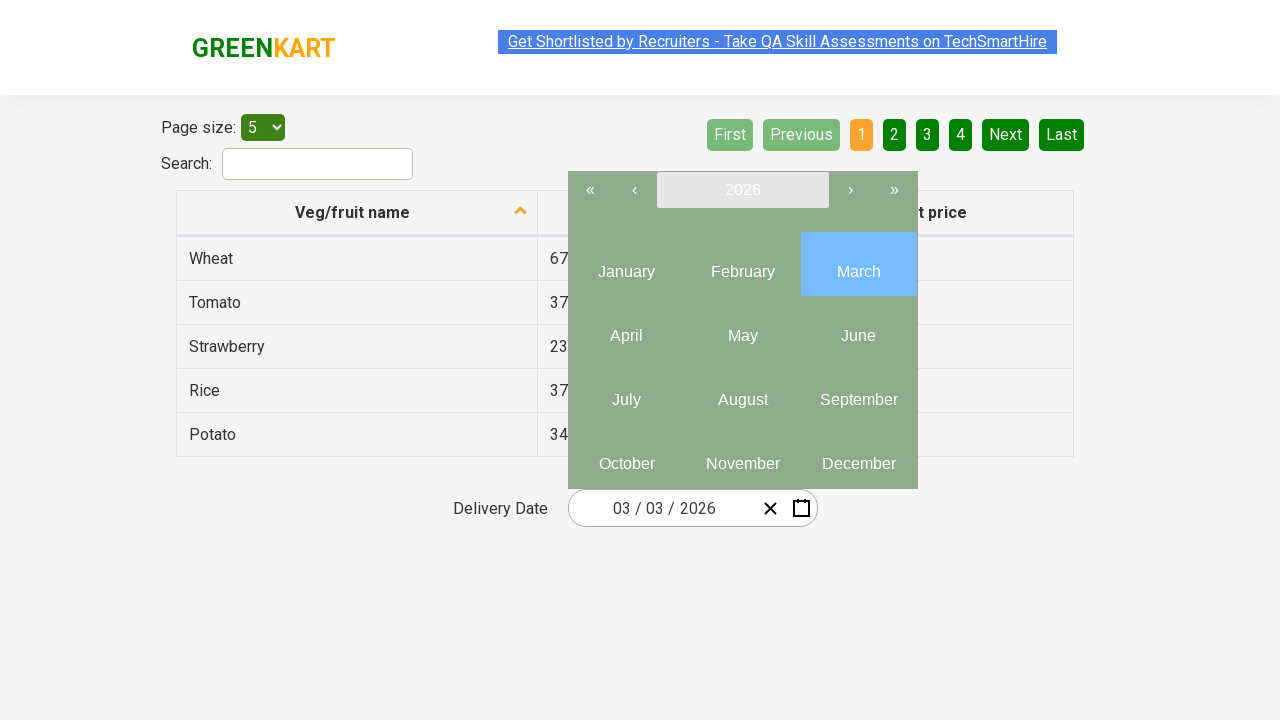

Clicked navigation label again to navigate to year view at (742, 190) on .react-calendar__navigation__label
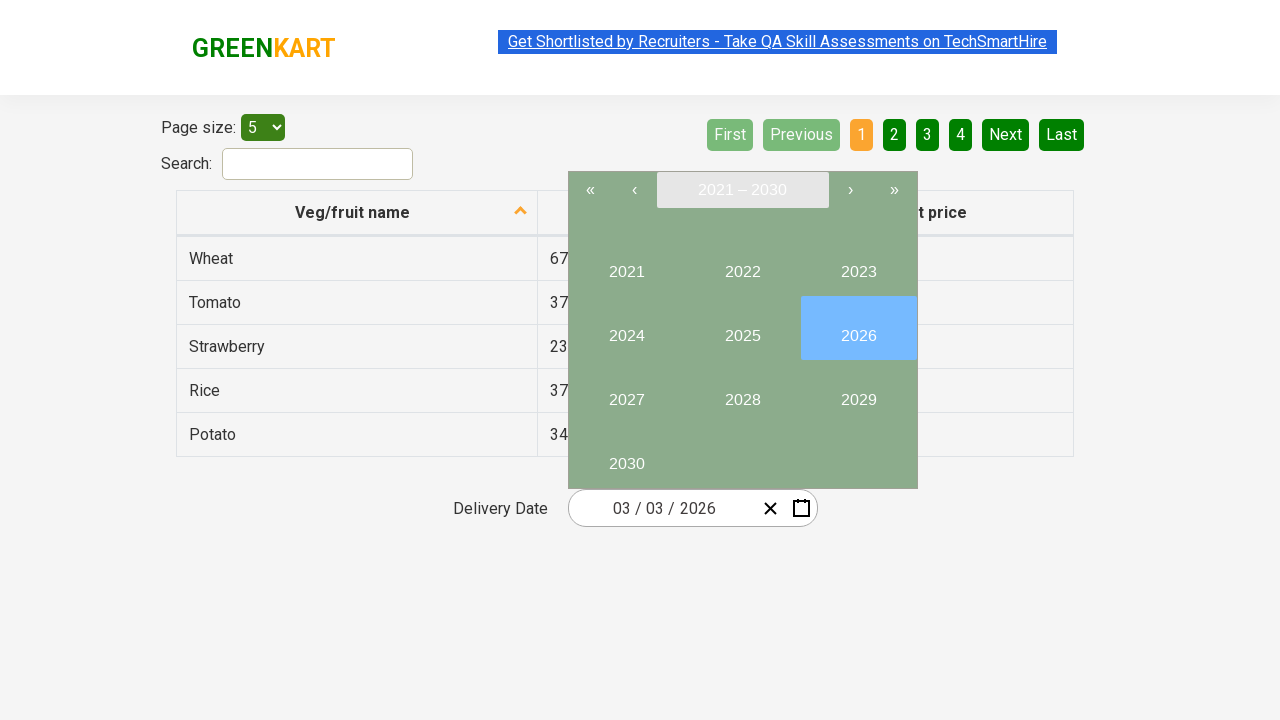

Selected year 2027 from year picker at (626, 392) on internal:role=button[name="2027"i]
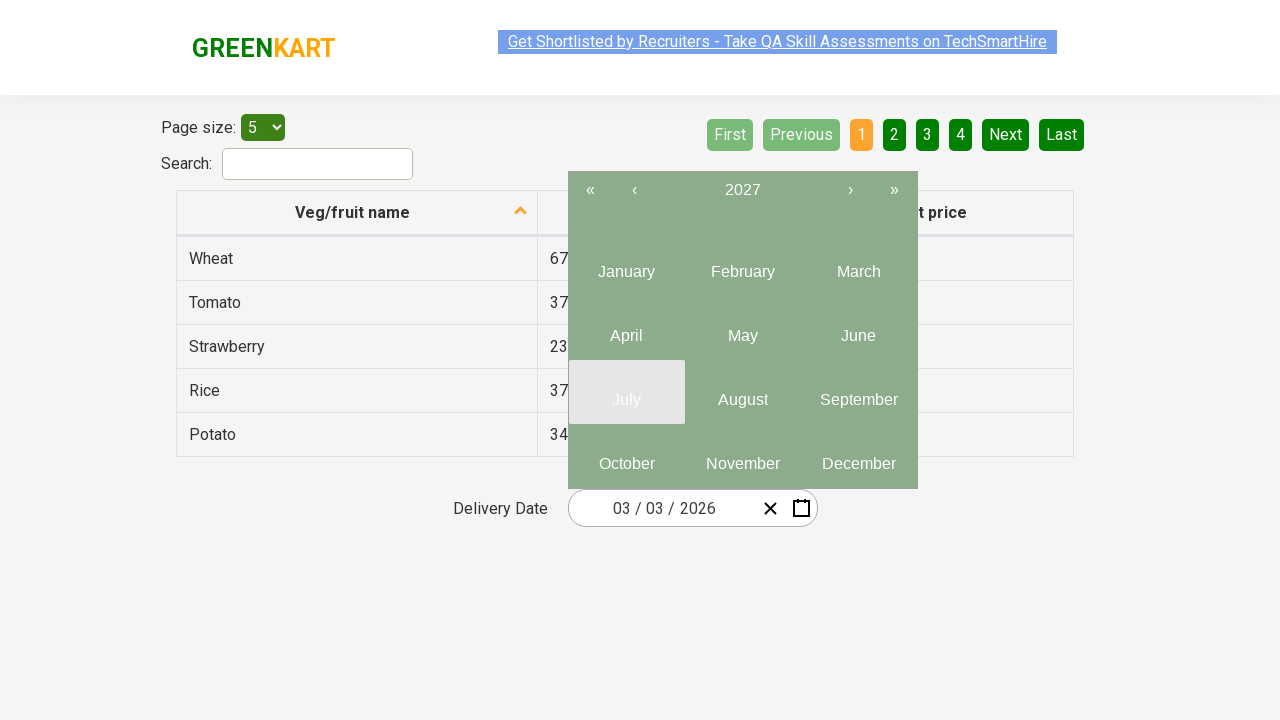

Selected March from month picker at (858, 264) on internal:role=button[name="Mar"i]
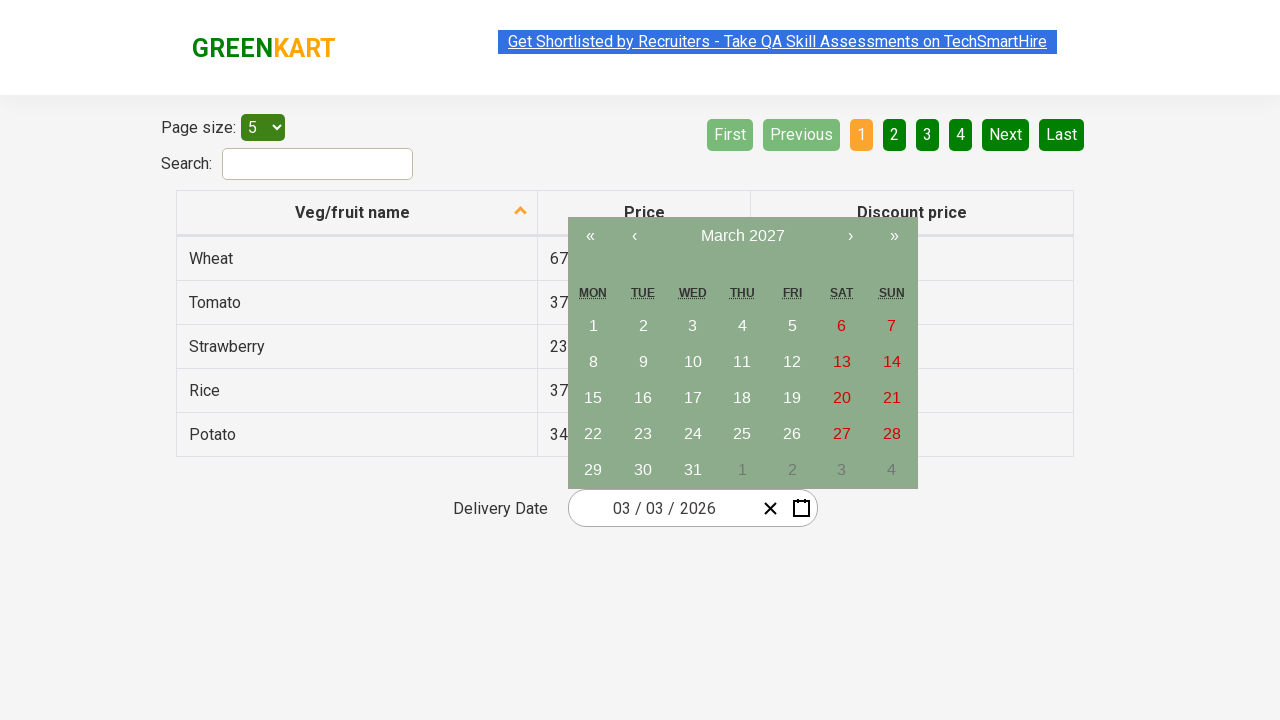

Selected day 23 from calendar at (643, 434) on internal:role=button[name="23"i]
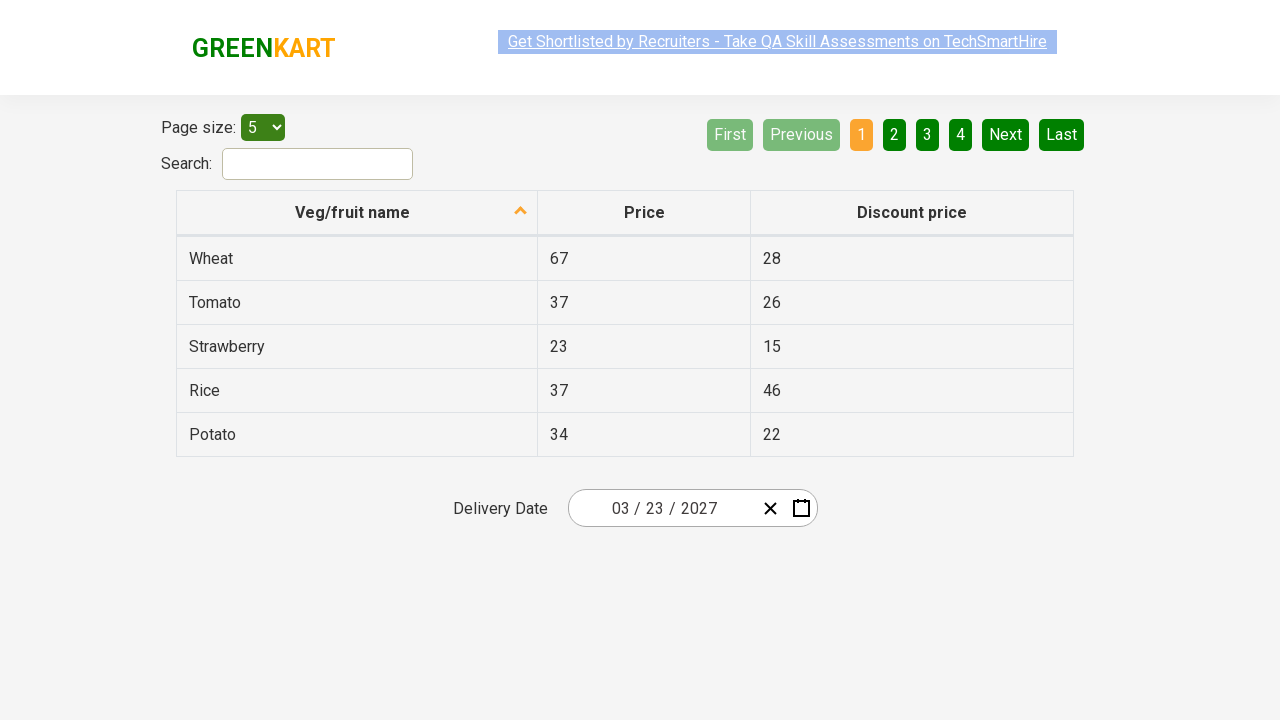

Verified date picker is visible after selecting March 23, 2027
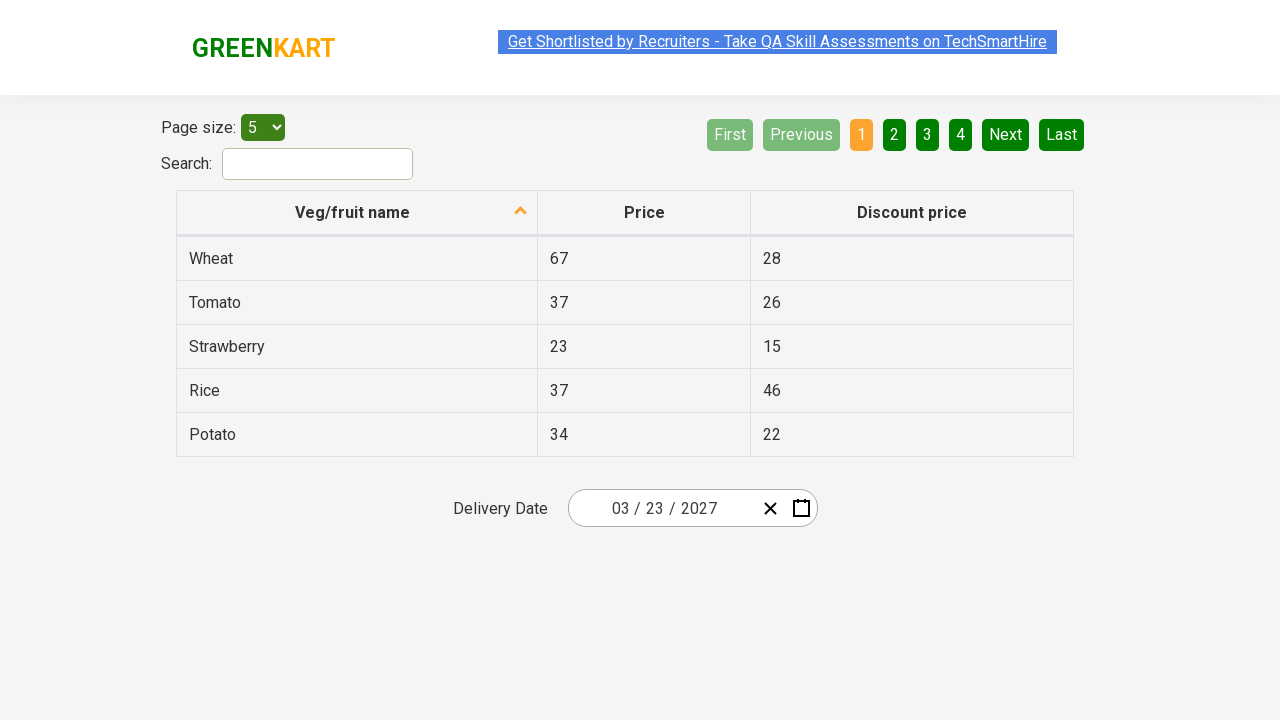

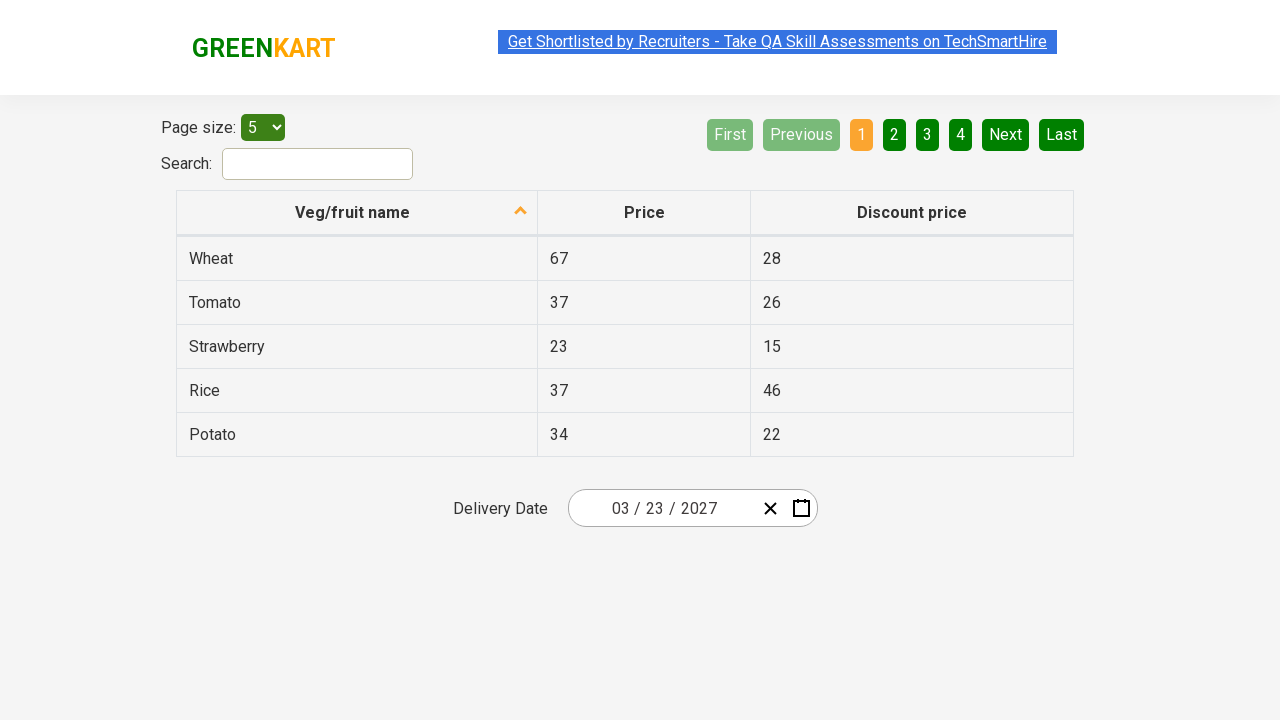